Tests opening a new browser tab by clicking the "New Tab" button, switching to the new tab to verify content, then switching back to the original tab.

Starting URL: https://demoqa.com/browser-windows

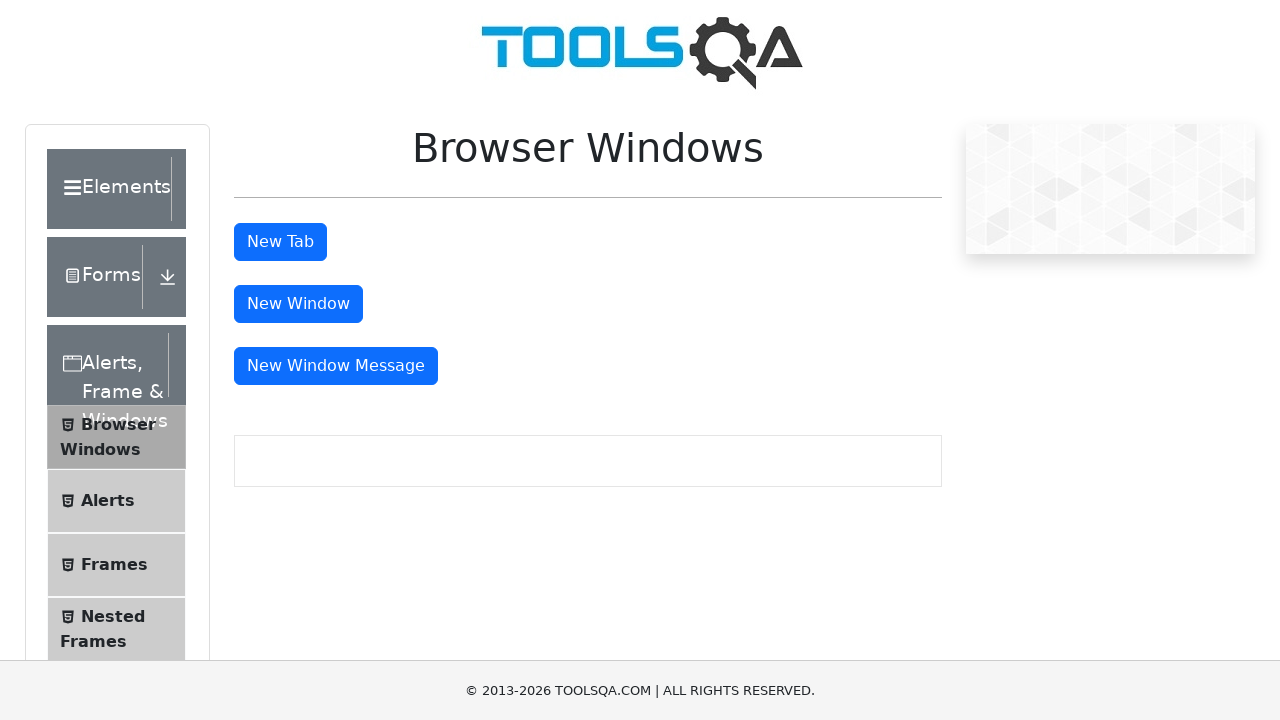

Waited for page header '#browserWindows' to load
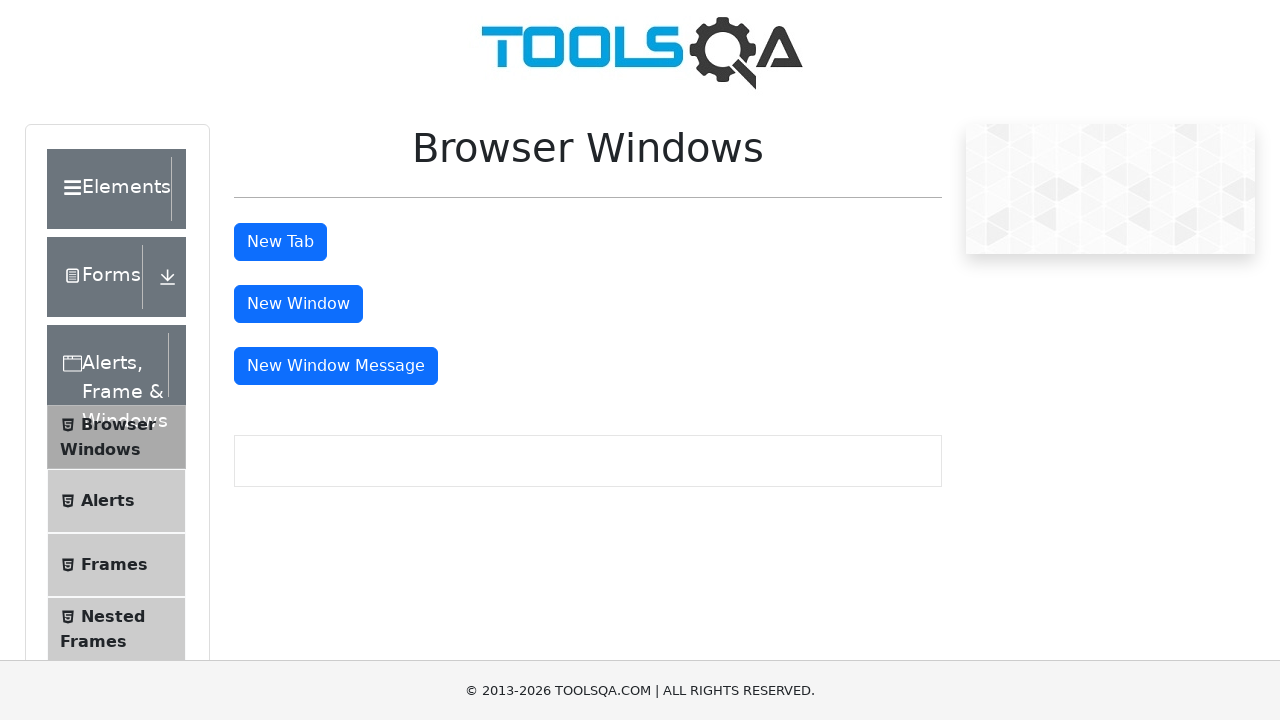

Clicked the 'New Tab' button at (280, 242) on #tabButton
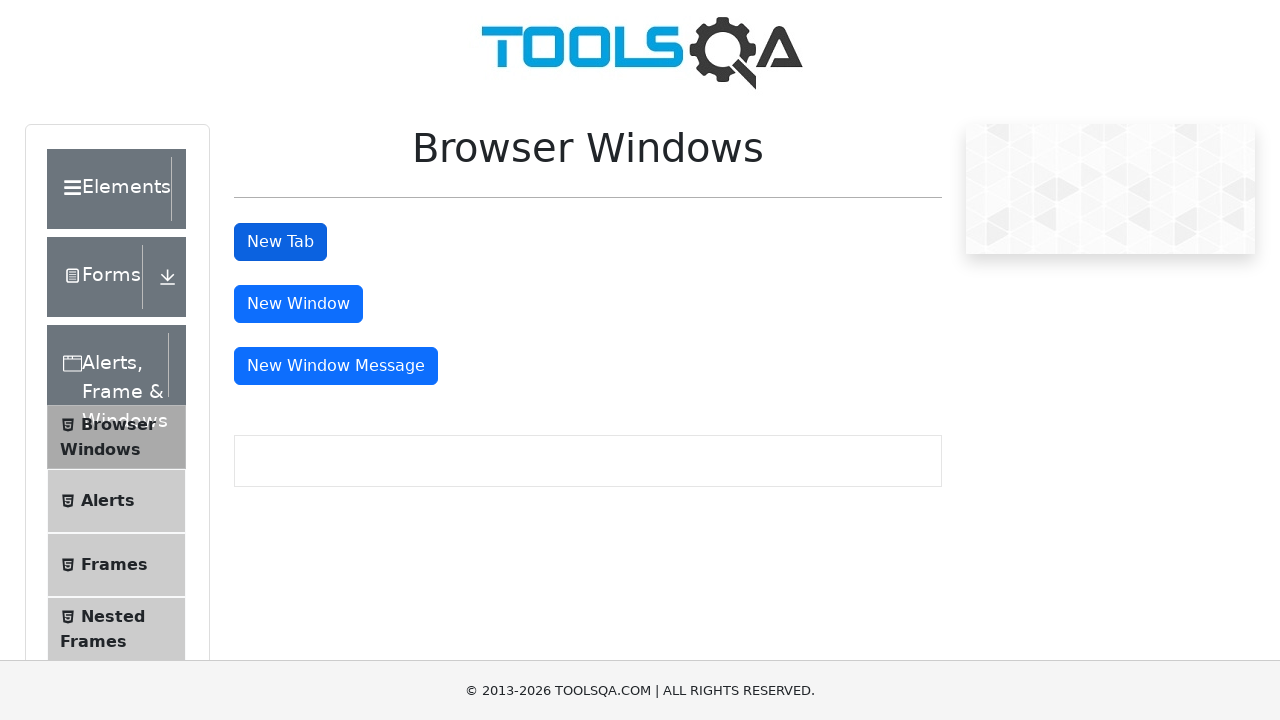

Waited 1000ms for new tab to open
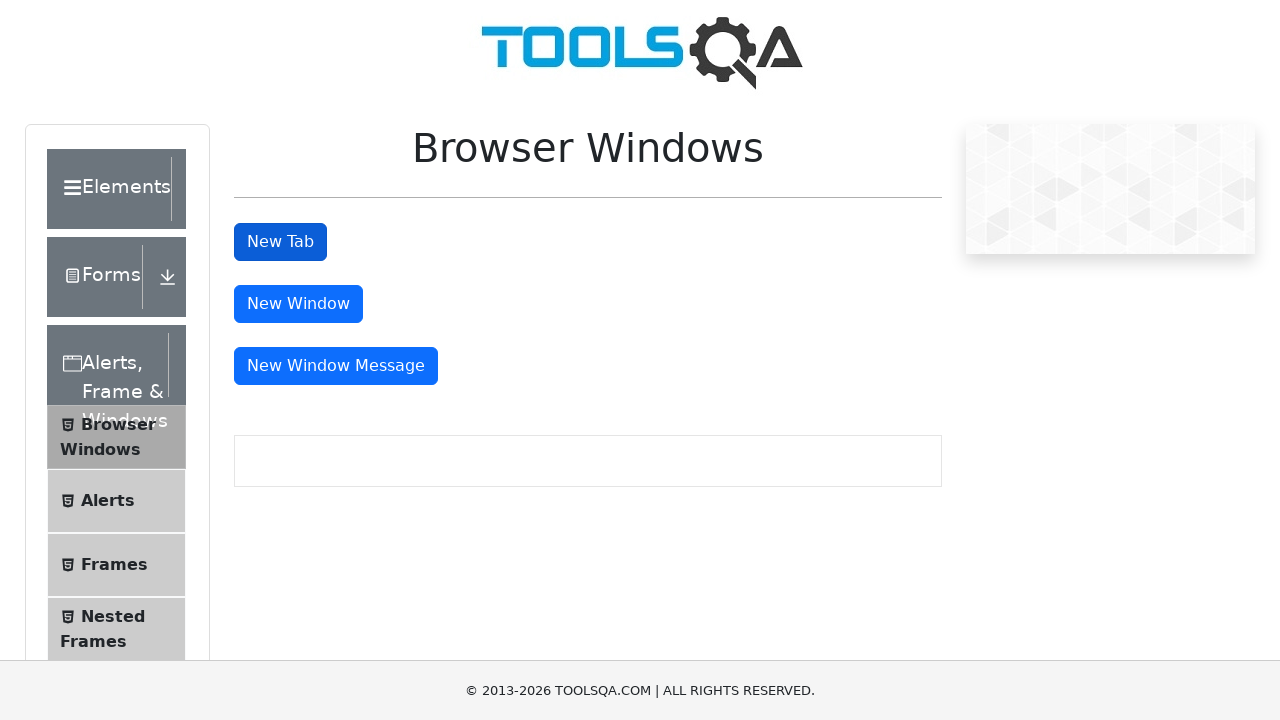

Retrieved reference to new tab (pages[1])
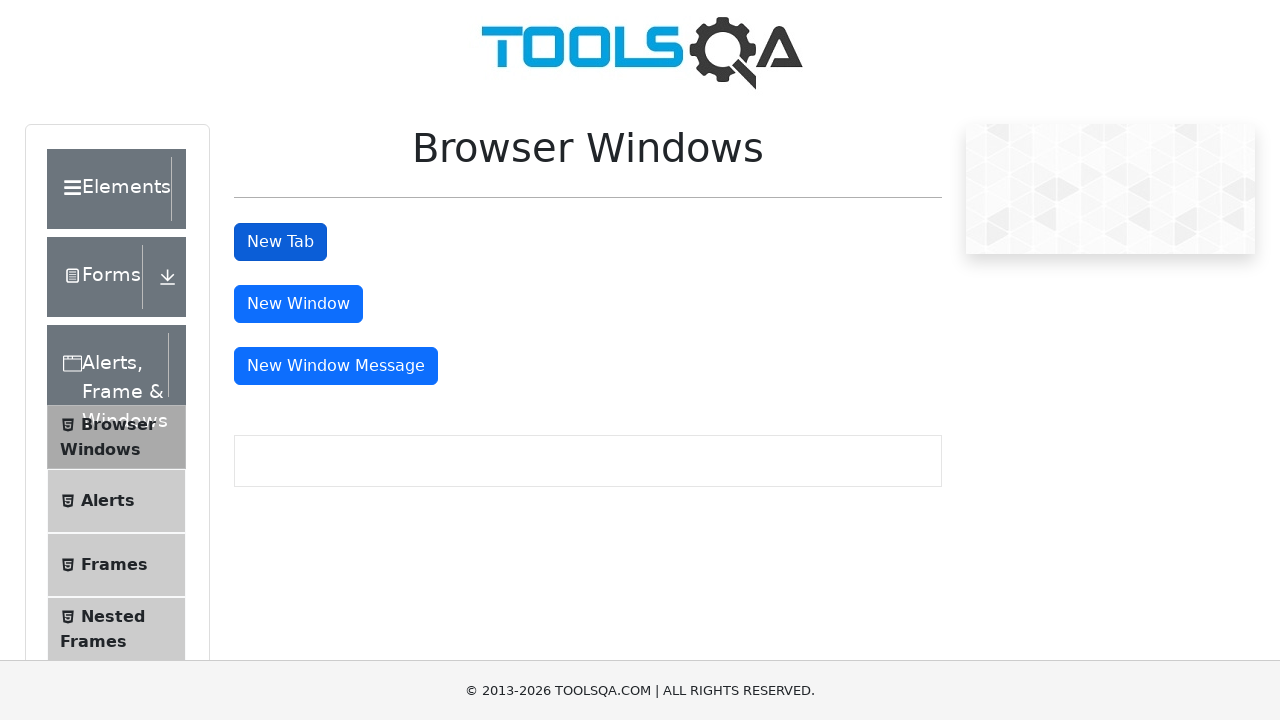

Waited for sample heading element on new tab
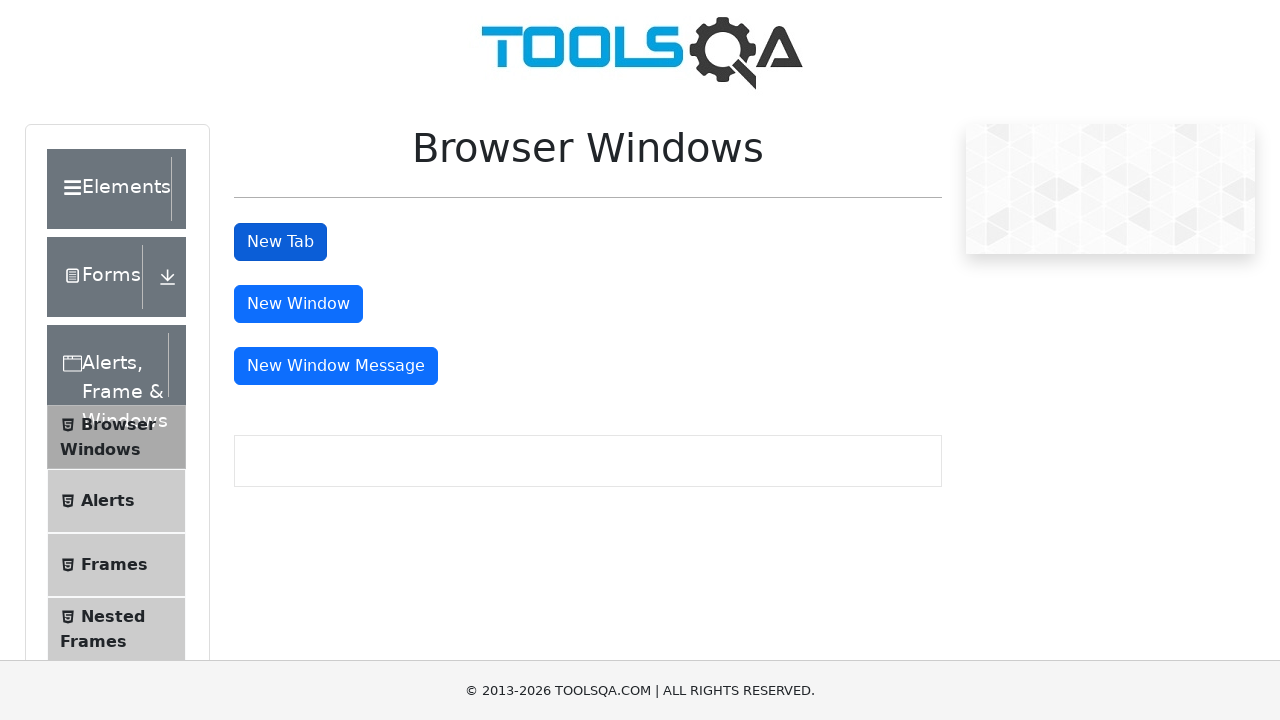

Retrieved heading text: 'This is a sample page'
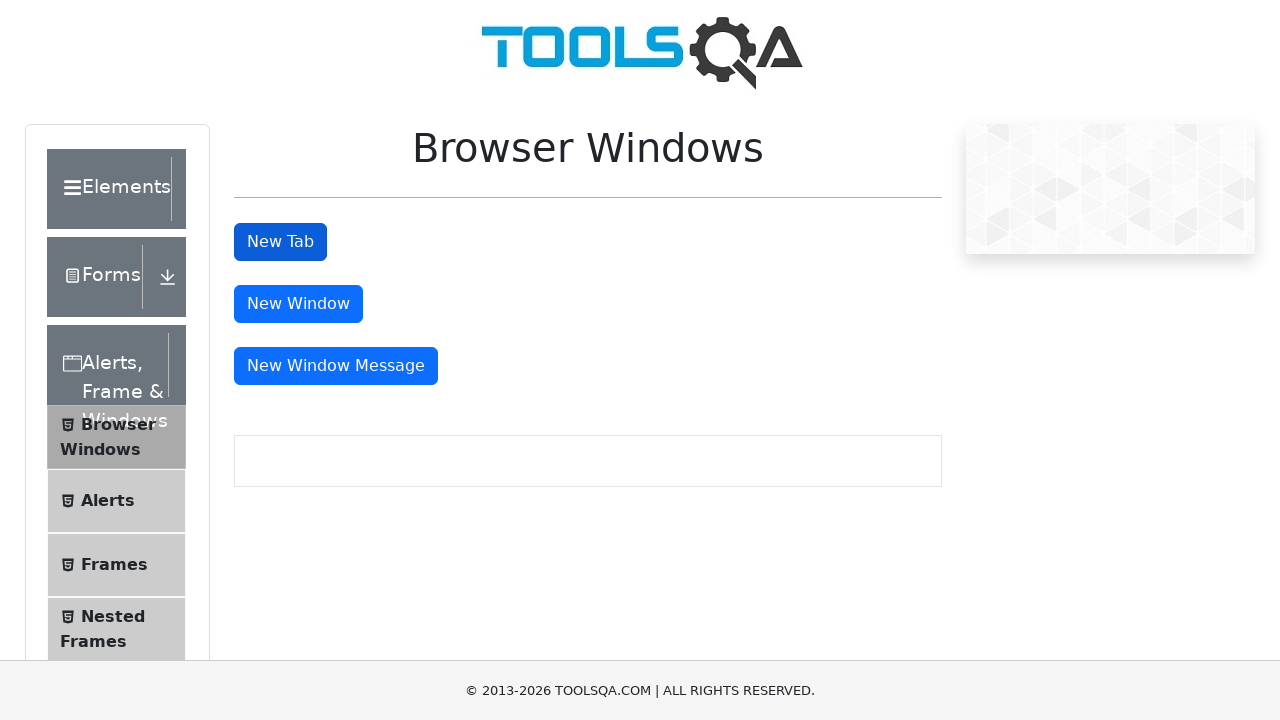

Verified heading text matches expected 'This is a sample page'
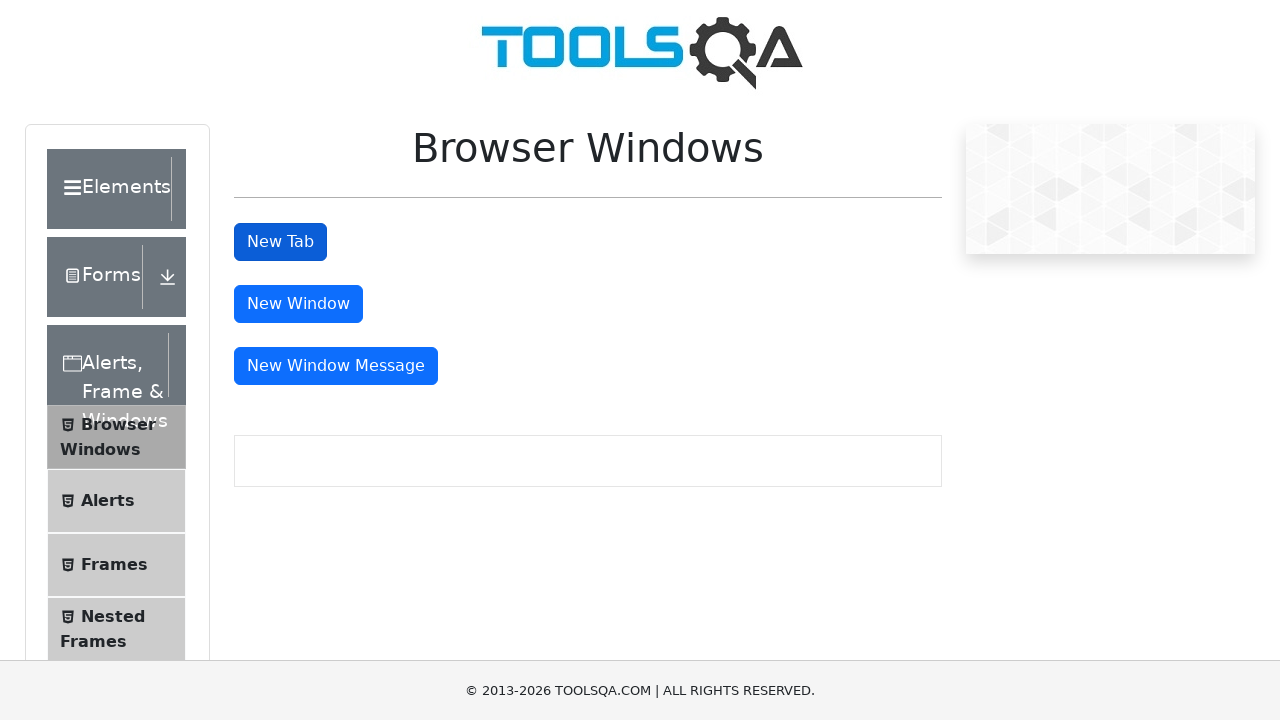

Switched back to original tab
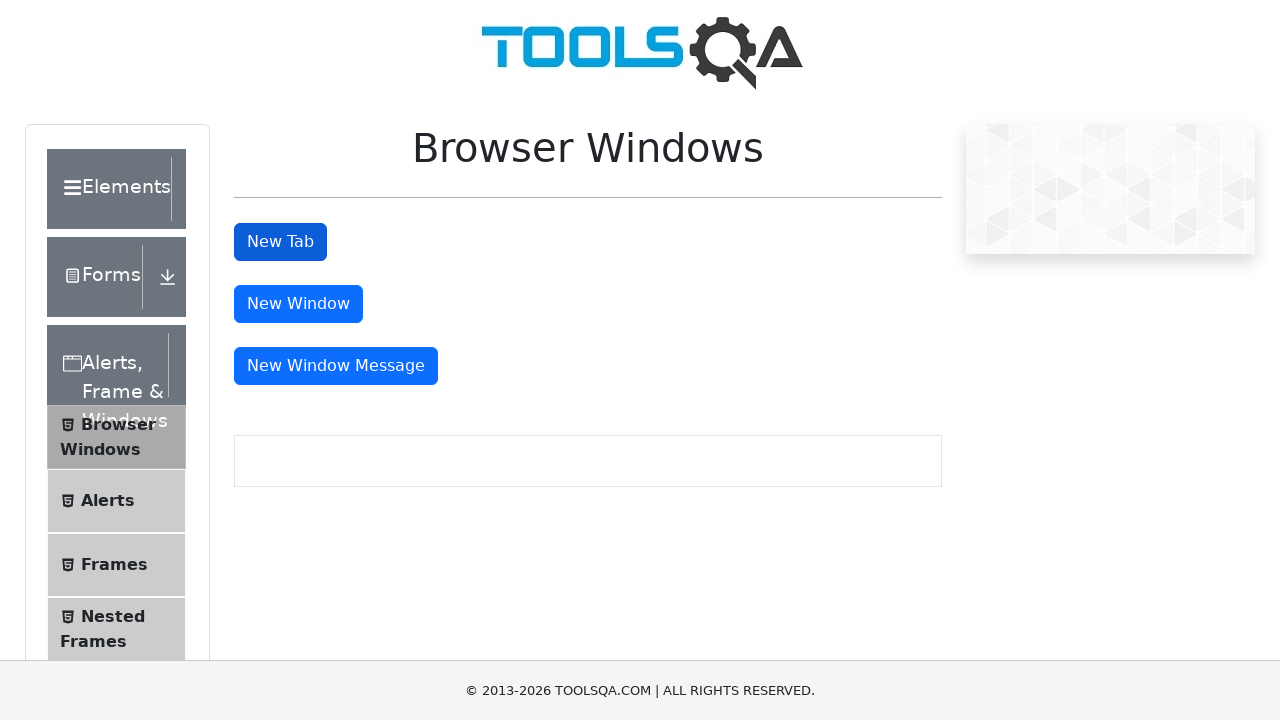

Verified original tab header 'h1.text-center' is still visible
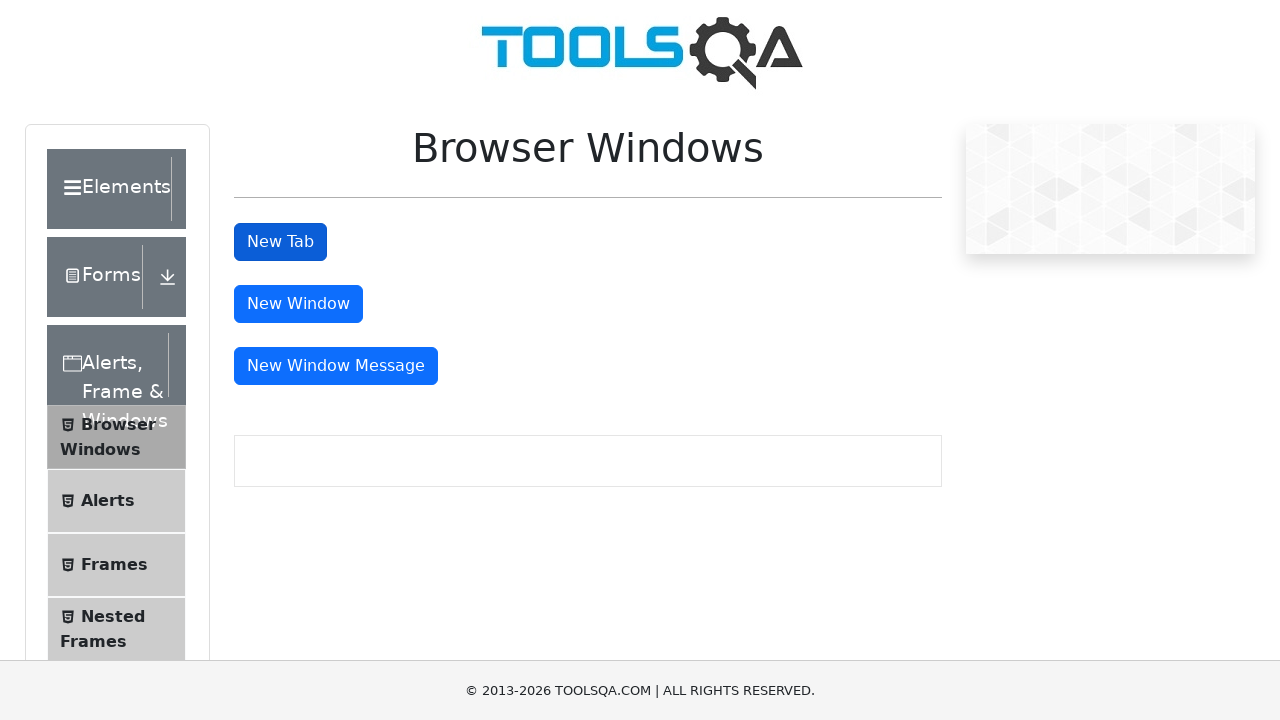

Closed the new tab
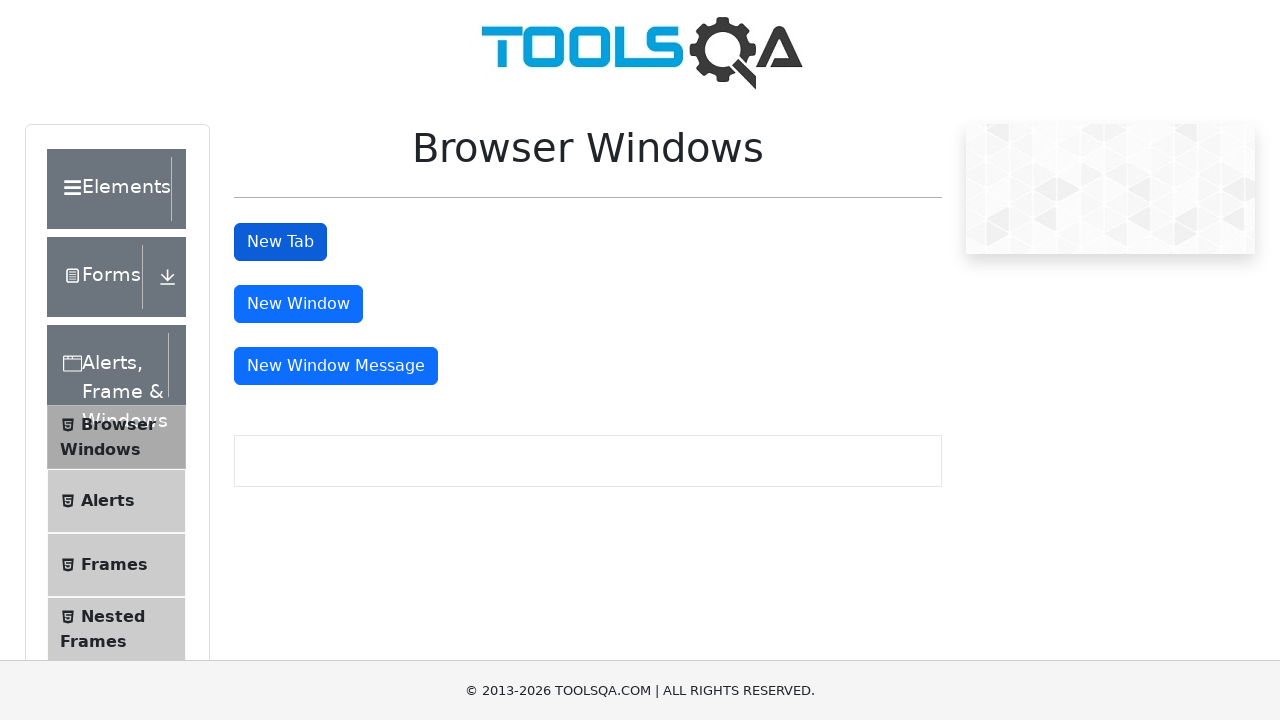

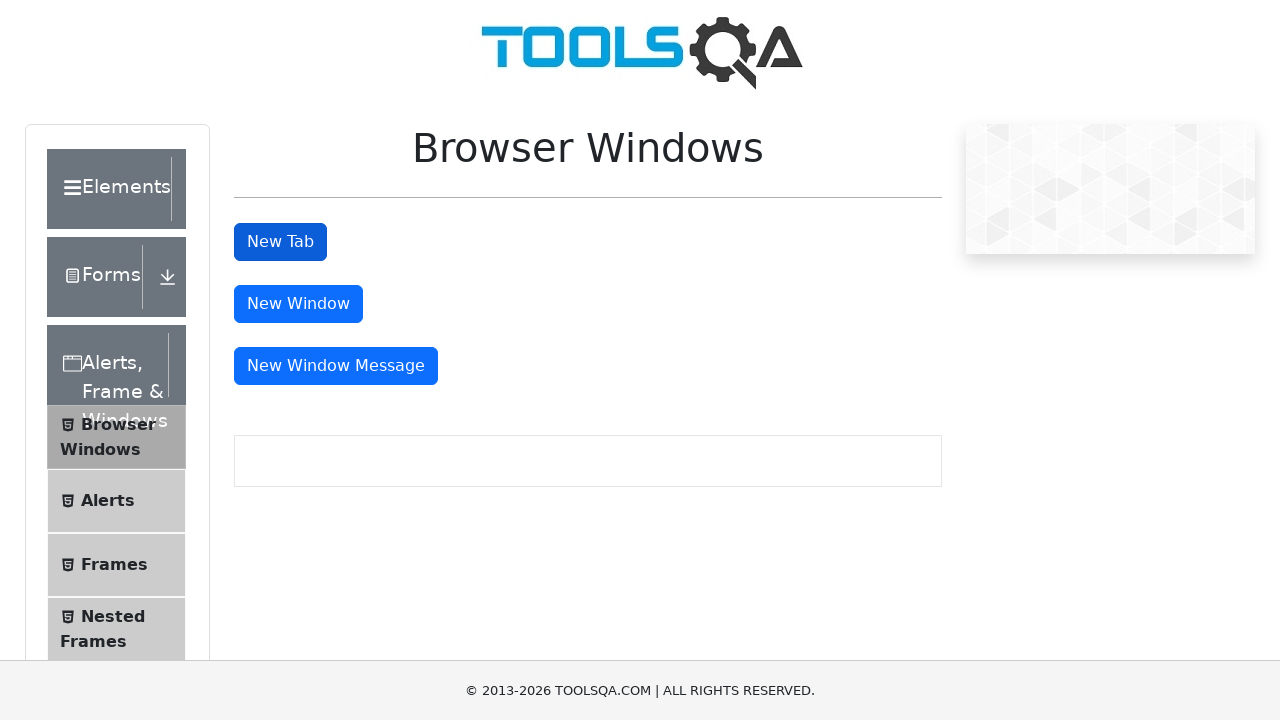